Tests implicit wait functionality by waiting for a verify button to become available, clicking it, and verifying that a success message is displayed.

Starting URL: http://suninjuly.github.io/wait1.html

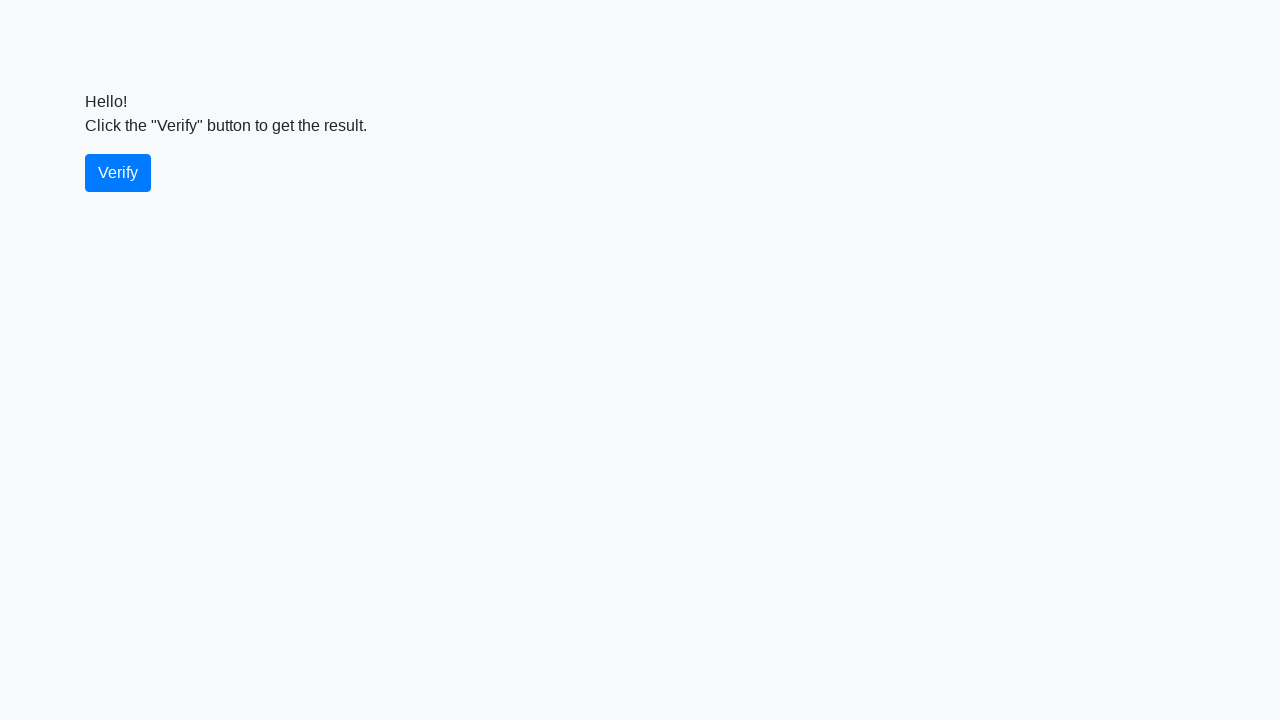

Clicked the verify button at (118, 173) on #verify
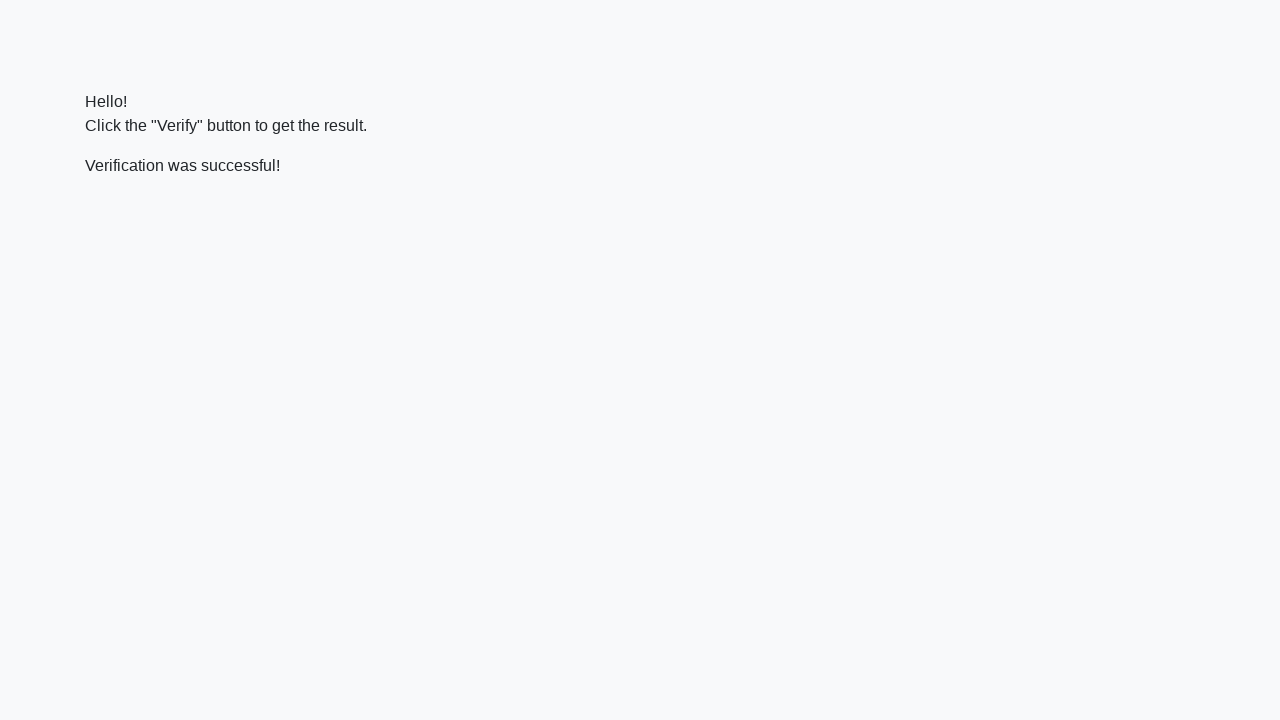

Waited for verification message to appear
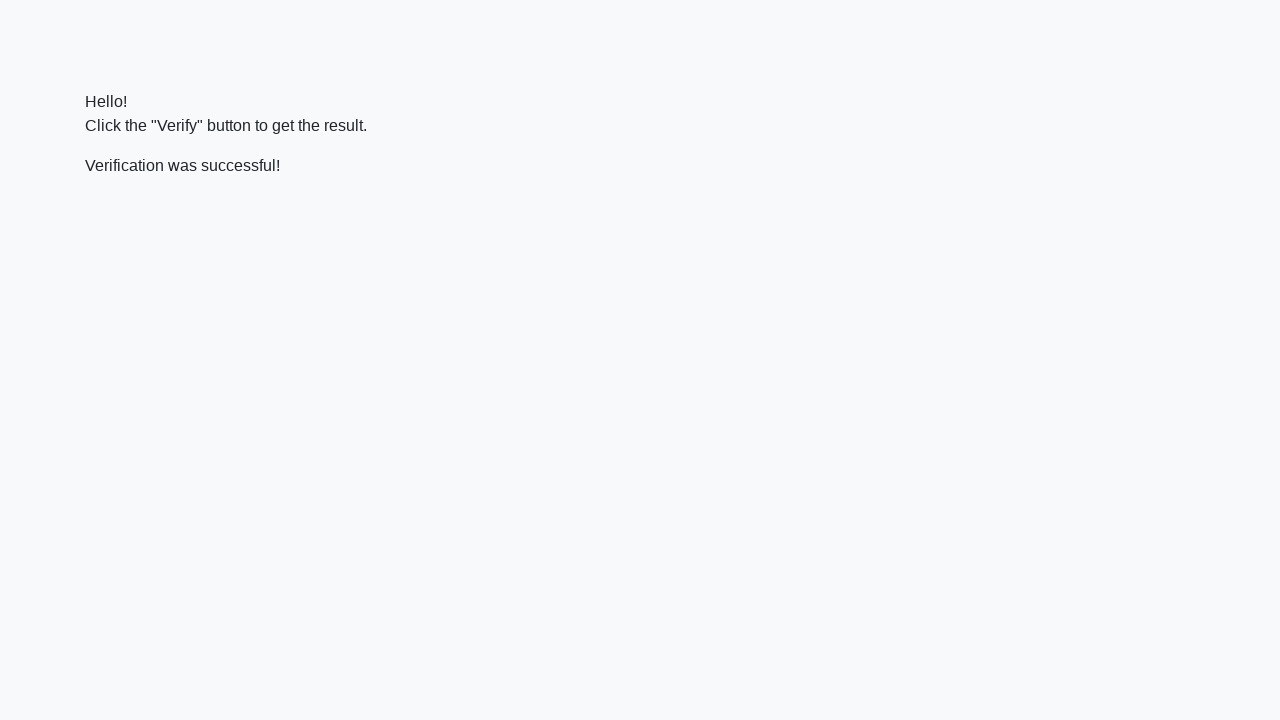

Located the verification message element
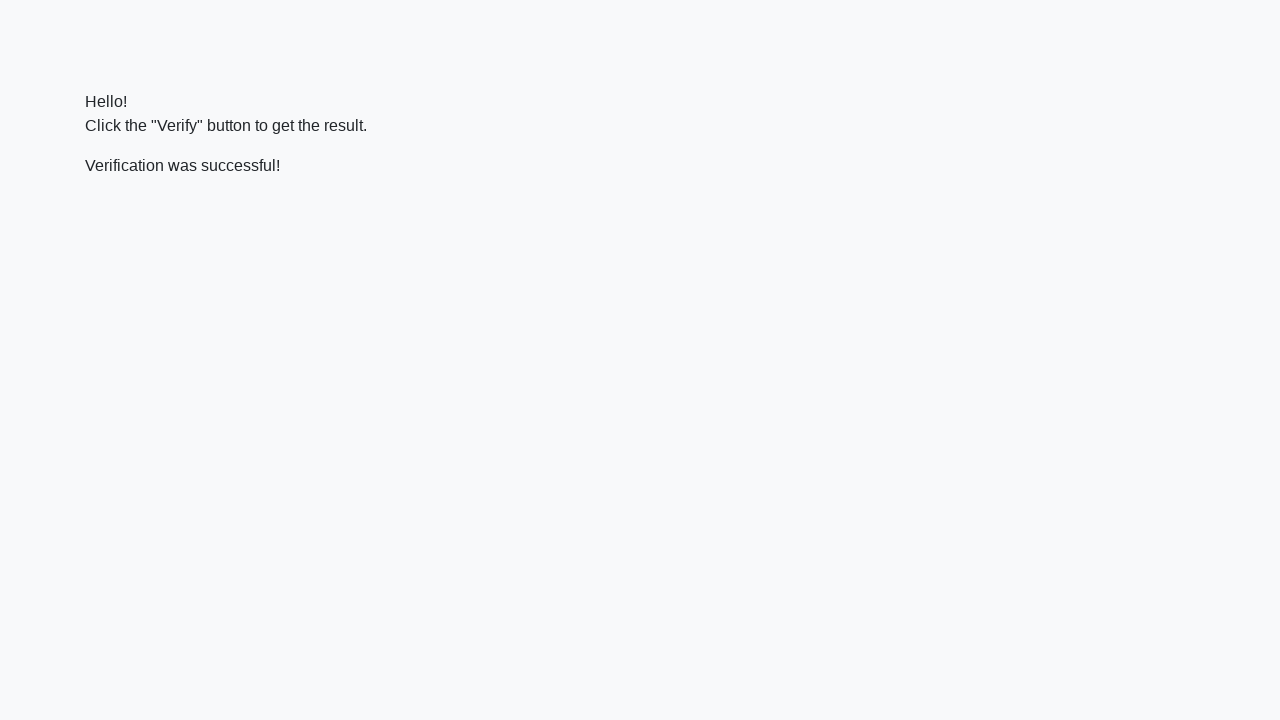

Retrieved text content from verification message
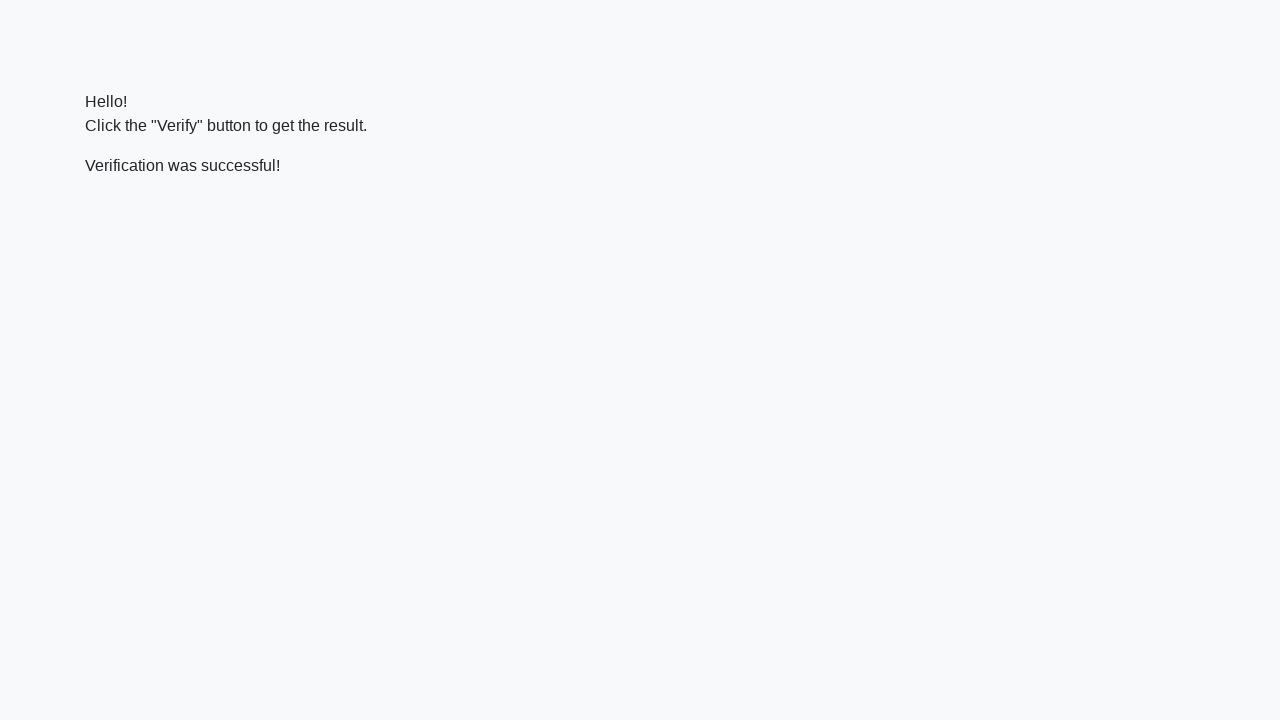

Verified that success message contains 'successful'
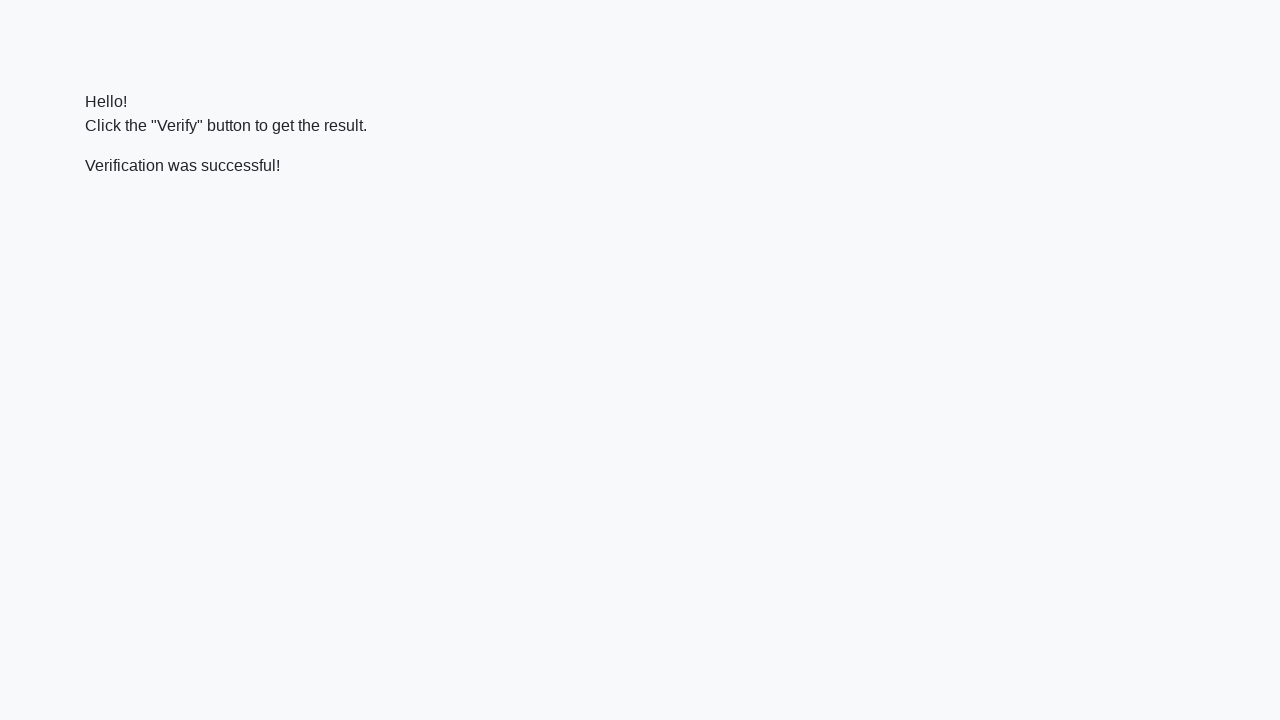

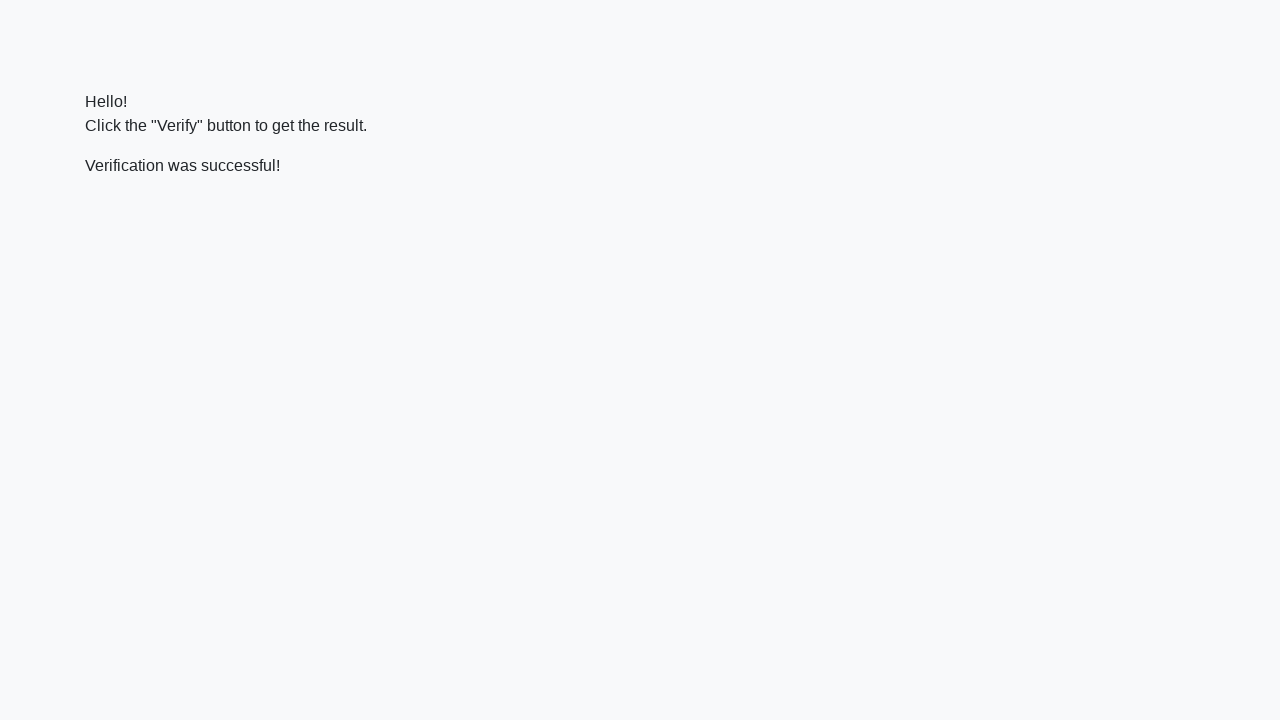